Tests a registration form by filling in first name, last name, and email fields, then submitting the form and verifying the success message

Starting URL: http://suninjuly.github.io/registration1.html

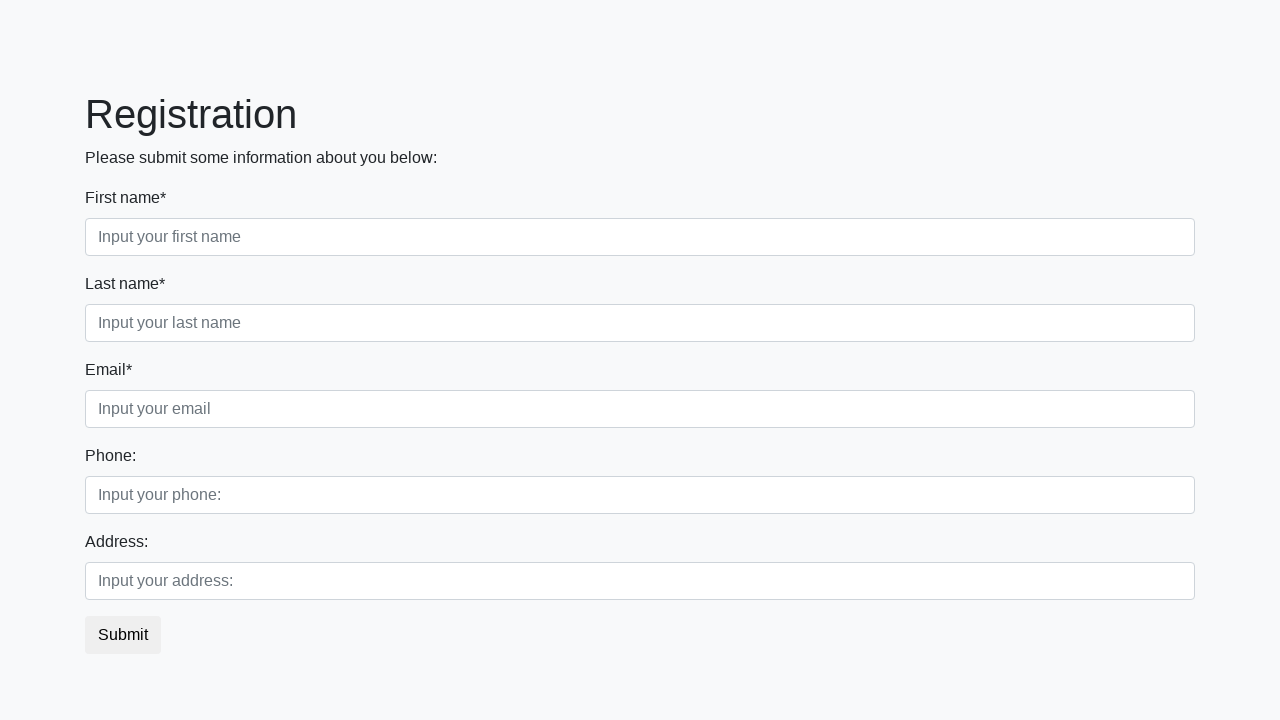

Filled first name field with 'Nikolay' on //div/label[contains(text(), 'First name*')]/following-sibling::input
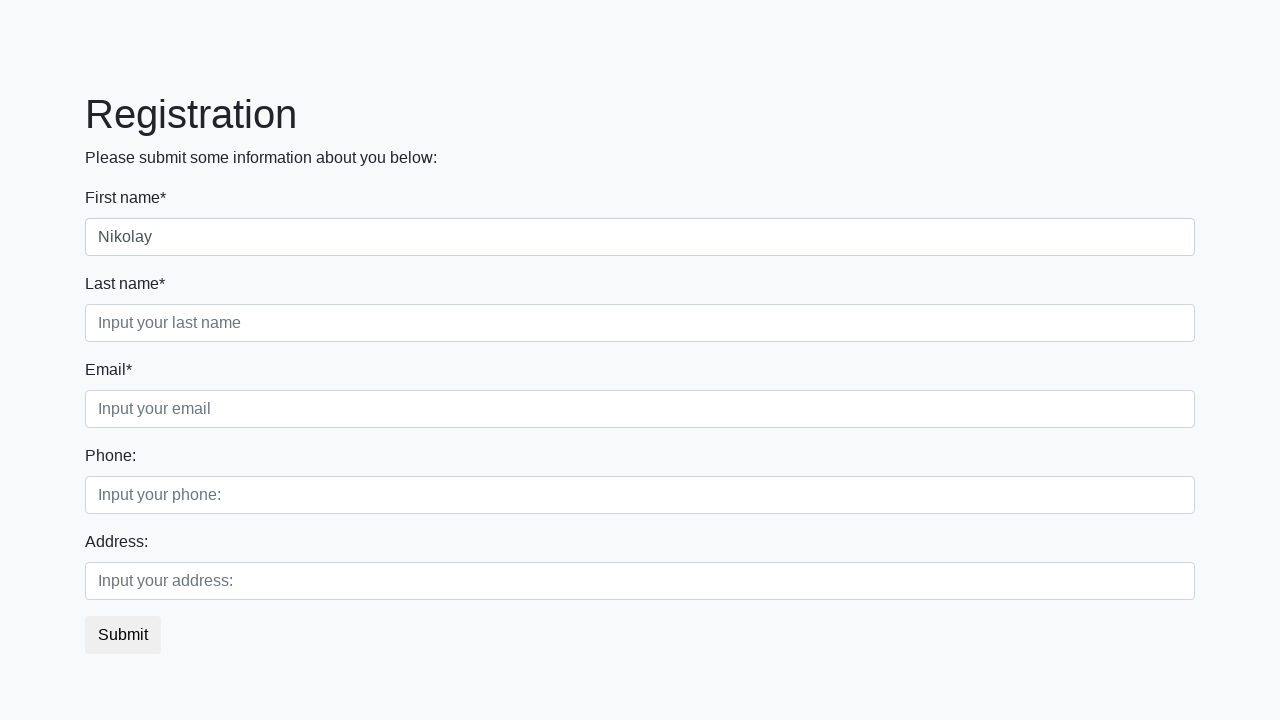

Filled last name field with 'Popov' on //div/label[contains(text(), 'Last name*')]/following-sibling::input
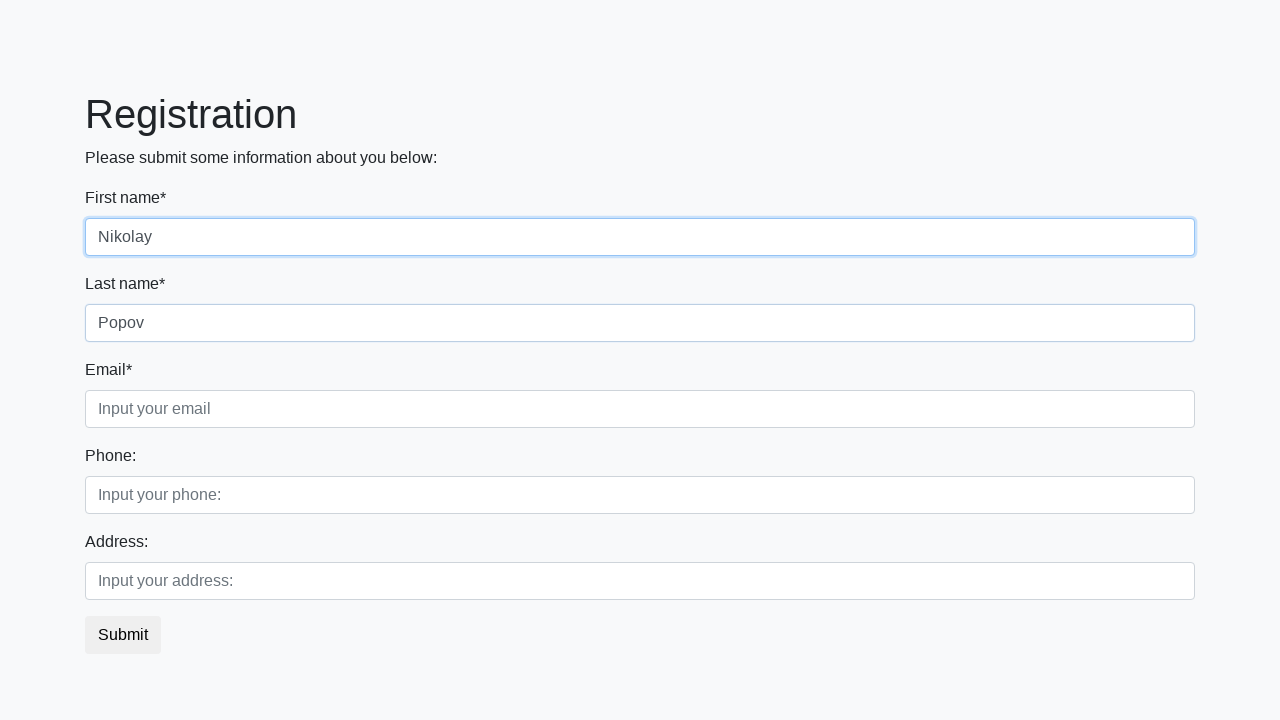

Filled email field with 'Kolya_popov_86@tut.by' on //div/label[contains(text(), 'Email*')]/following-sibling::input
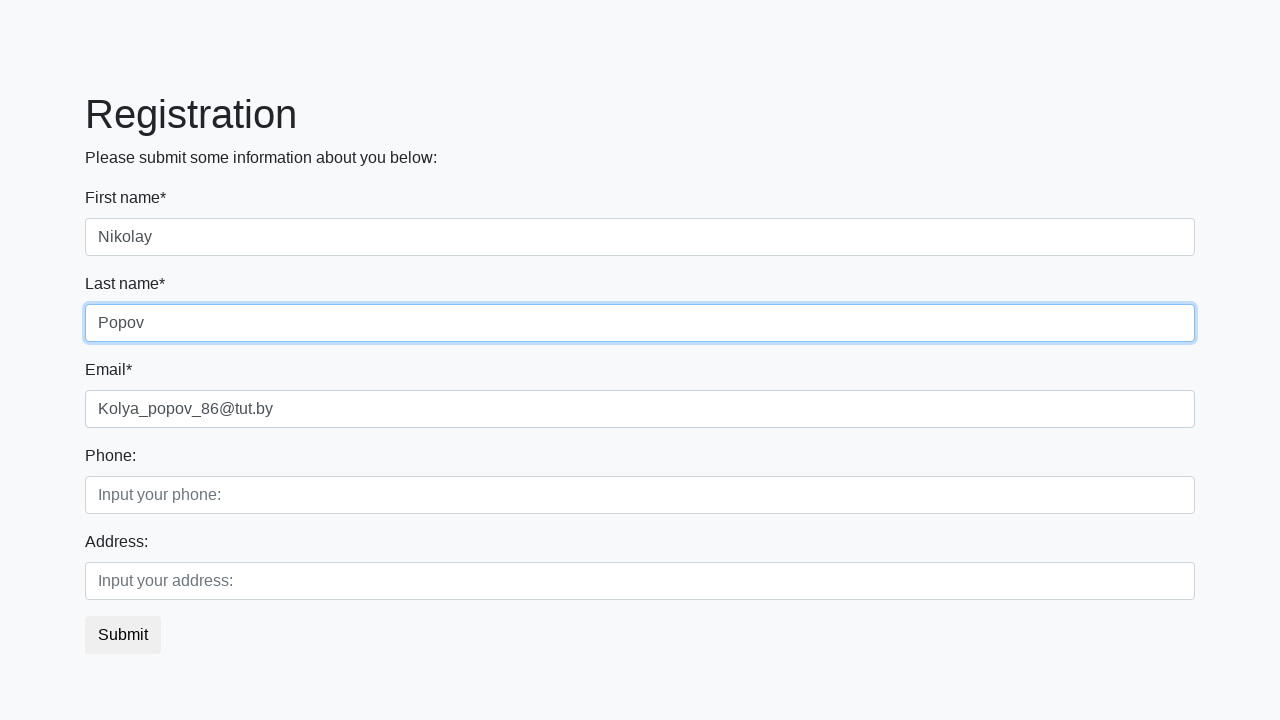

Clicked Submit button to submit registration form at (123, 635) on xpath=//button[text()='Submit']
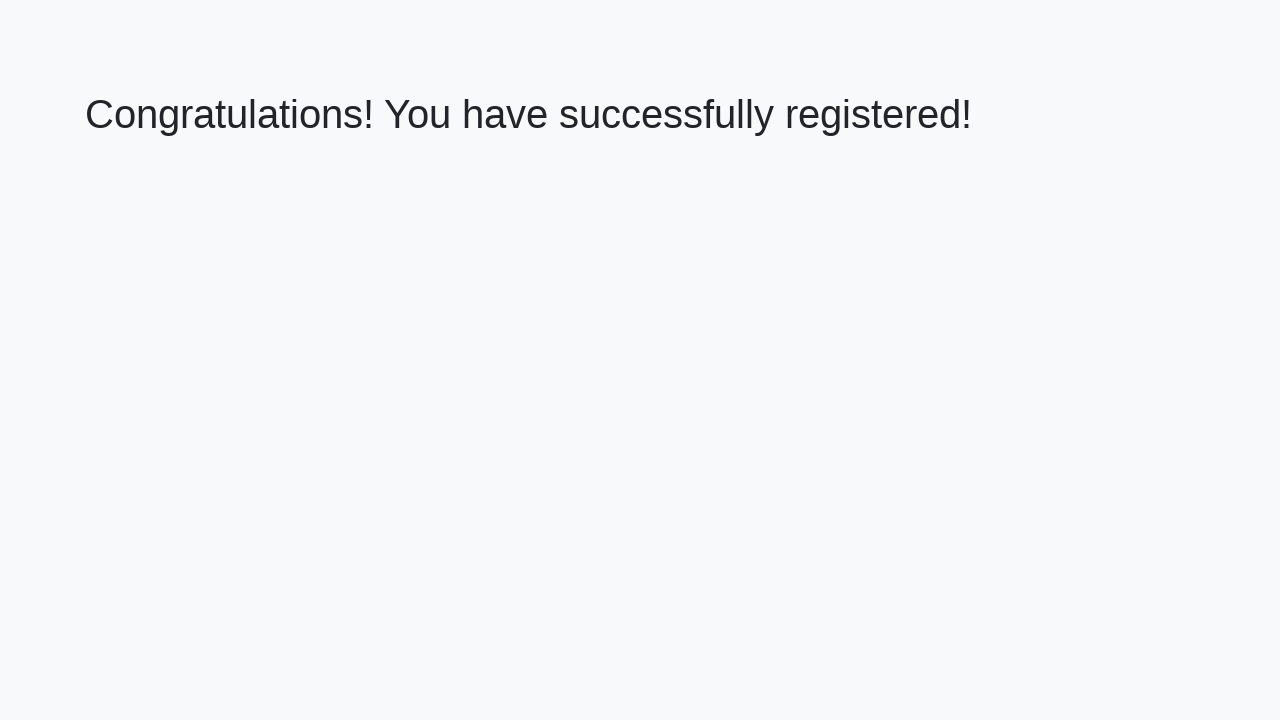

Success message header loaded
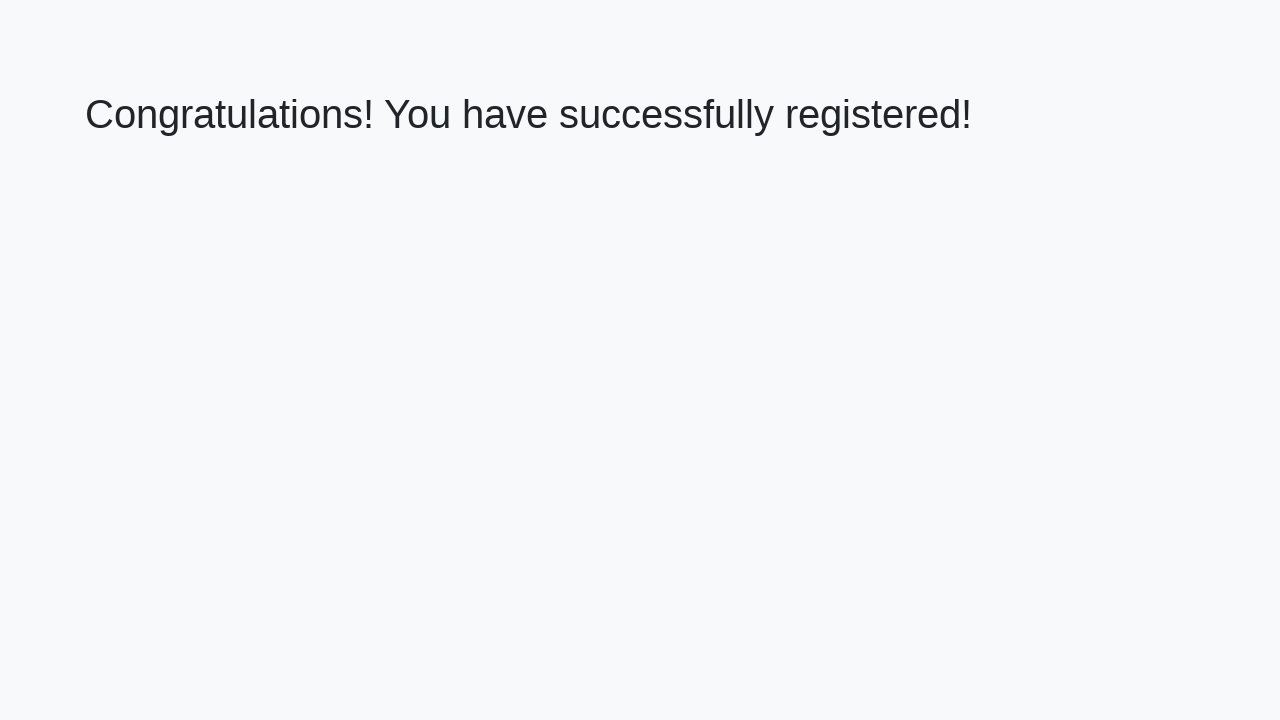

Retrieved success message text: 'Congratulations! You have successfully registered!'
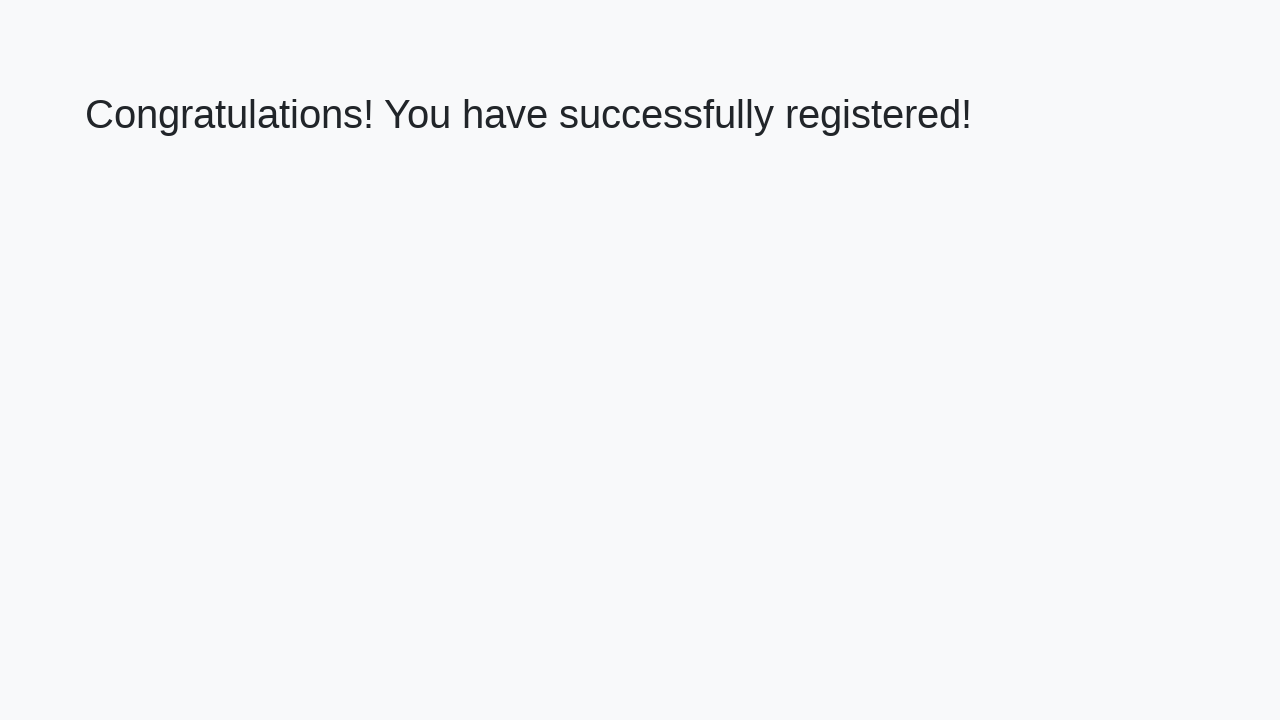

Verified success message matches expected text
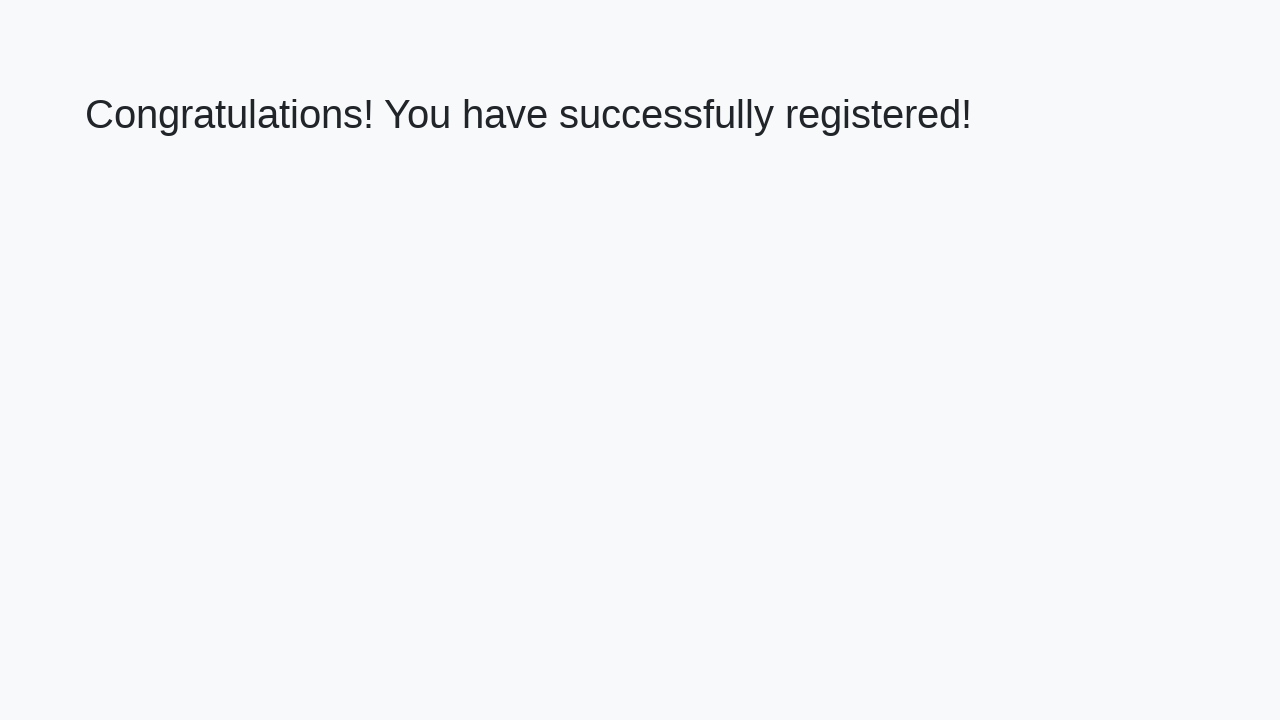

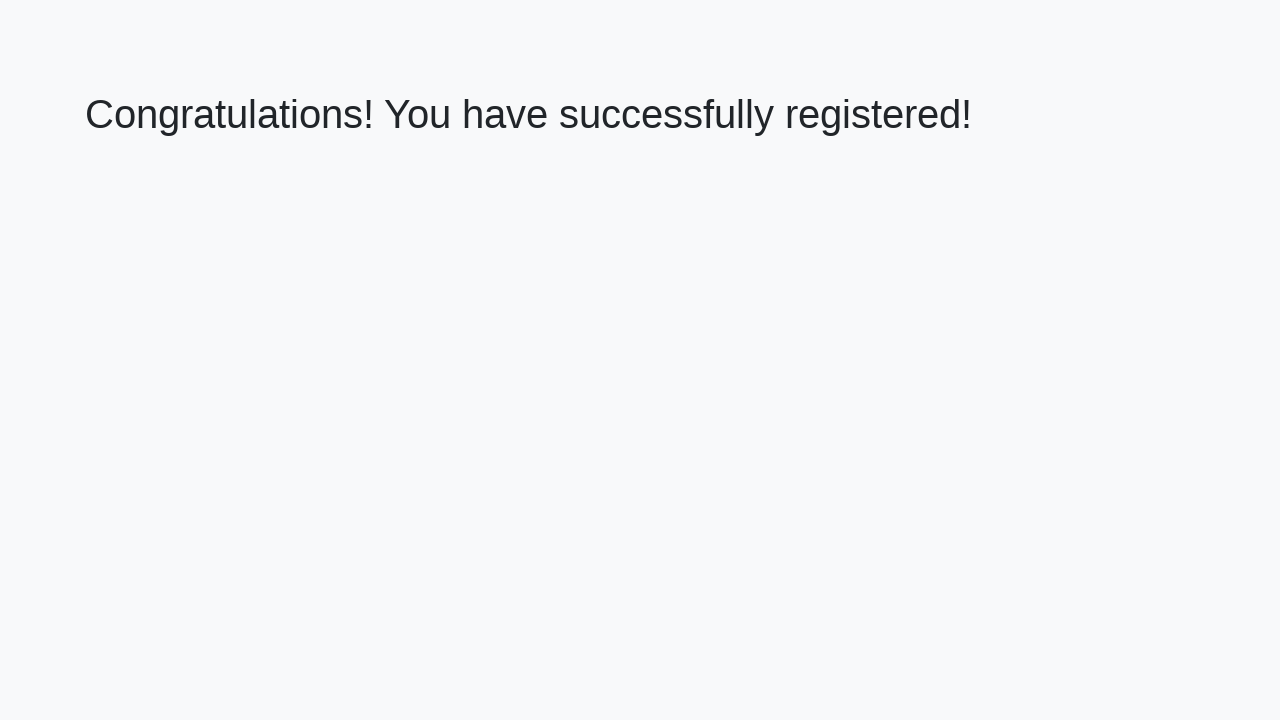